Tests a wait scenario where a button becomes clickable after a delay, clicks it, and verifies a success message appears

Starting URL: http://suninjuly.github.io/wait2.html

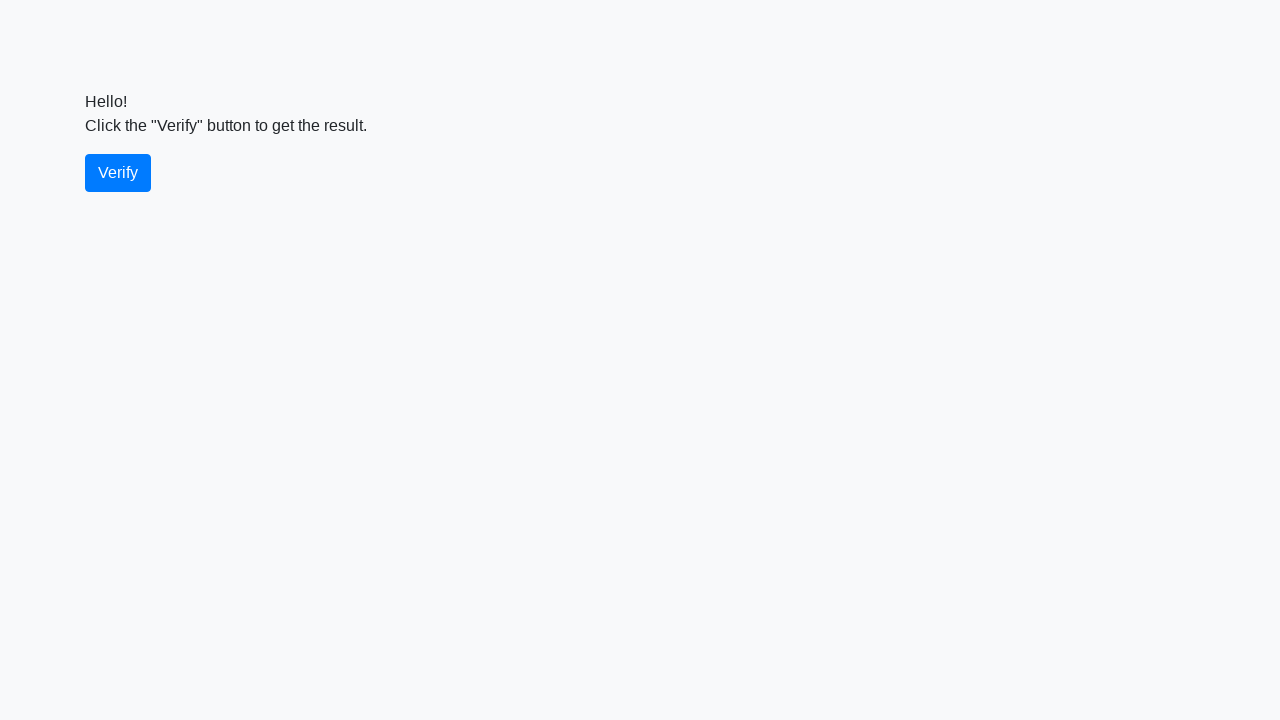

Waited for verify button to become visible
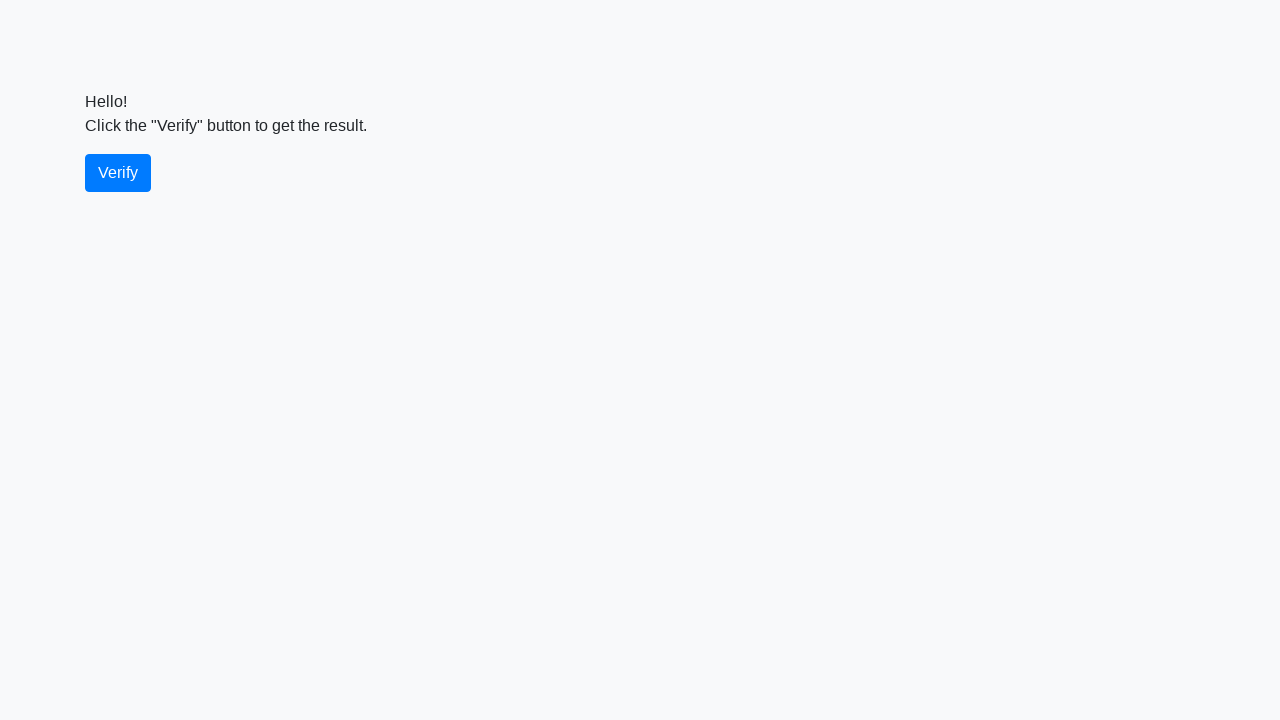

Clicked the verify button at (118, 173) on #verify
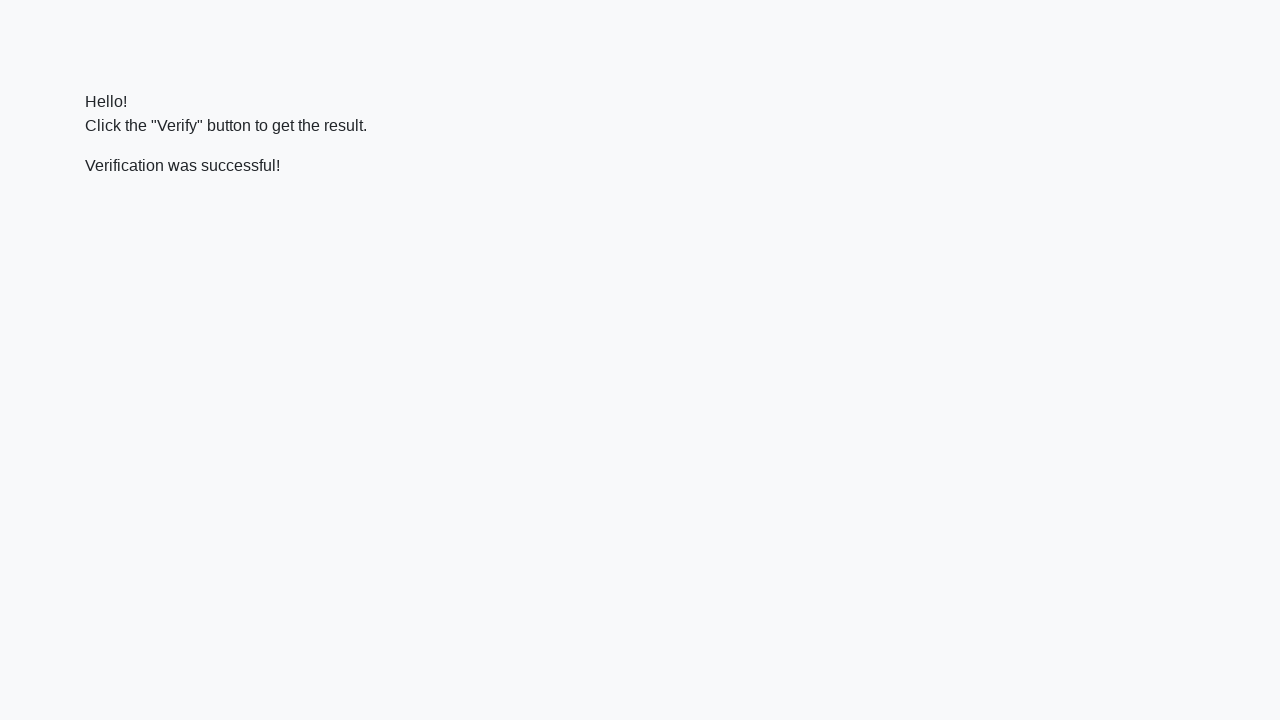

Waited for success message to appear
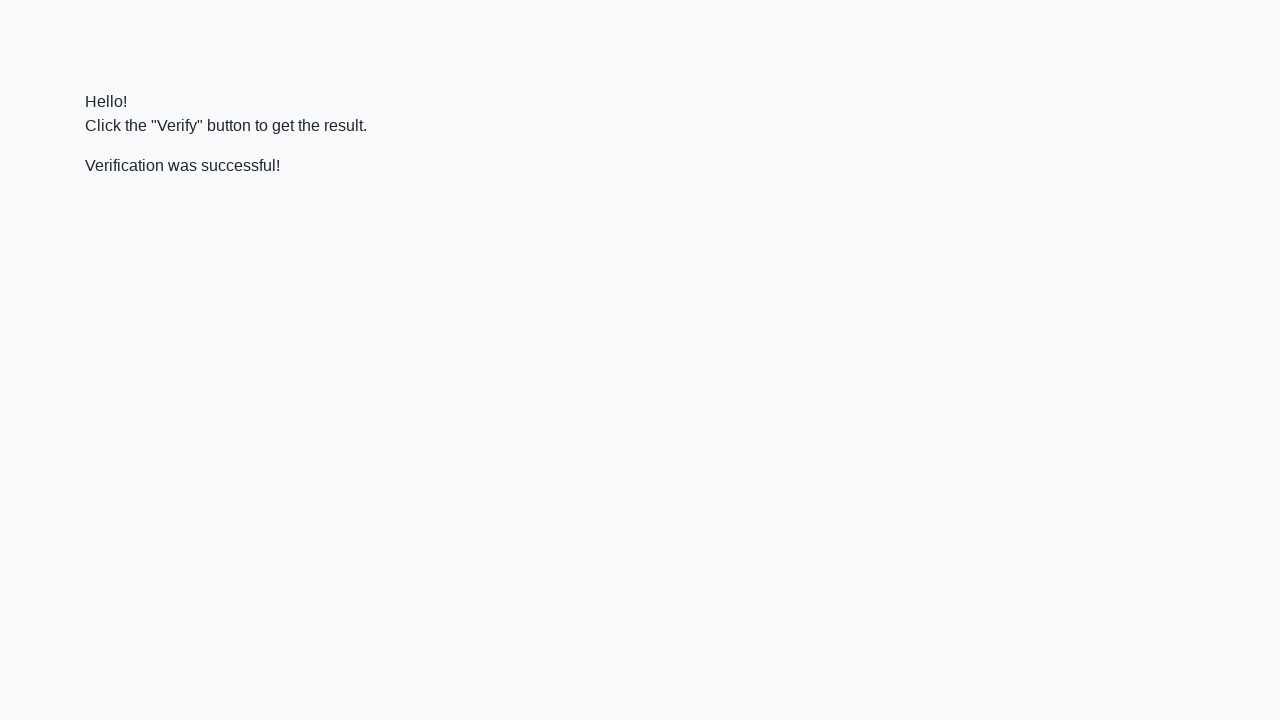

Located the success message element
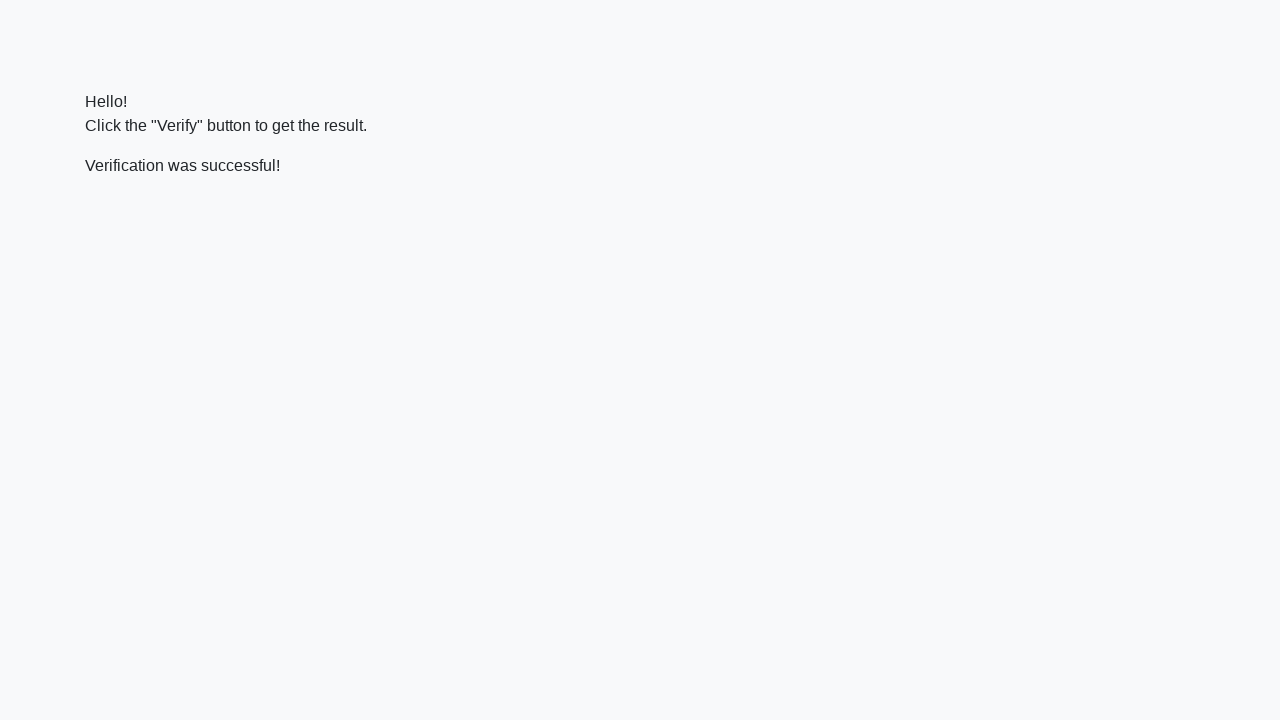

Verified success message contains 'successful' text
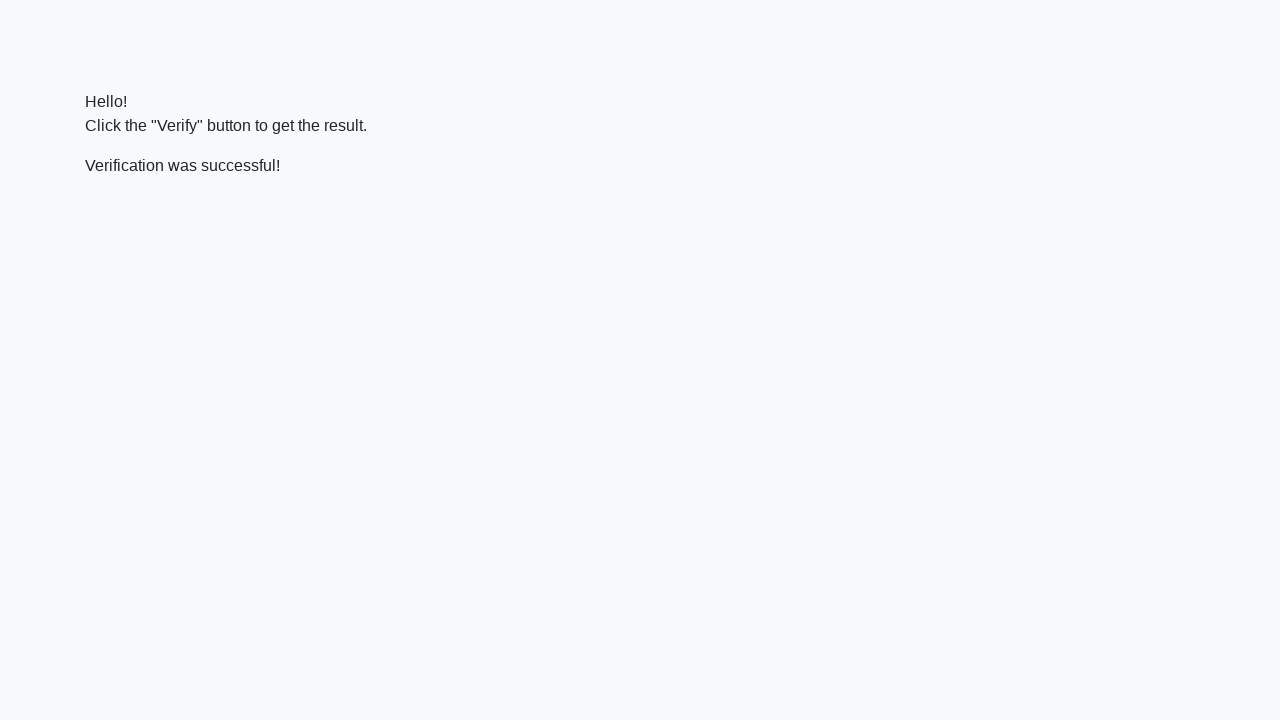

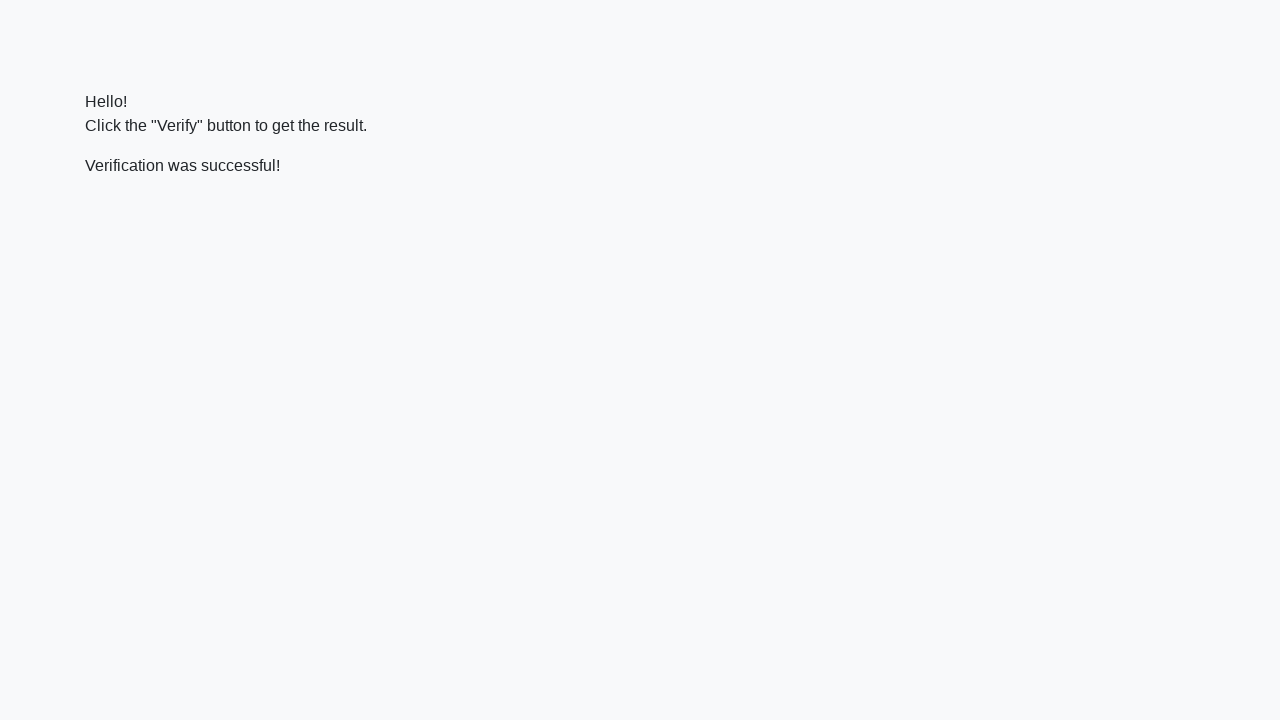